Tests the graduate school entrance exam result query form by filling in name, ID number, and exam ticket number fields, then submitting the form to check results.

Starting URL: https://yz.chsi.com.cn/apply/cjcx/t/10590.dhtml

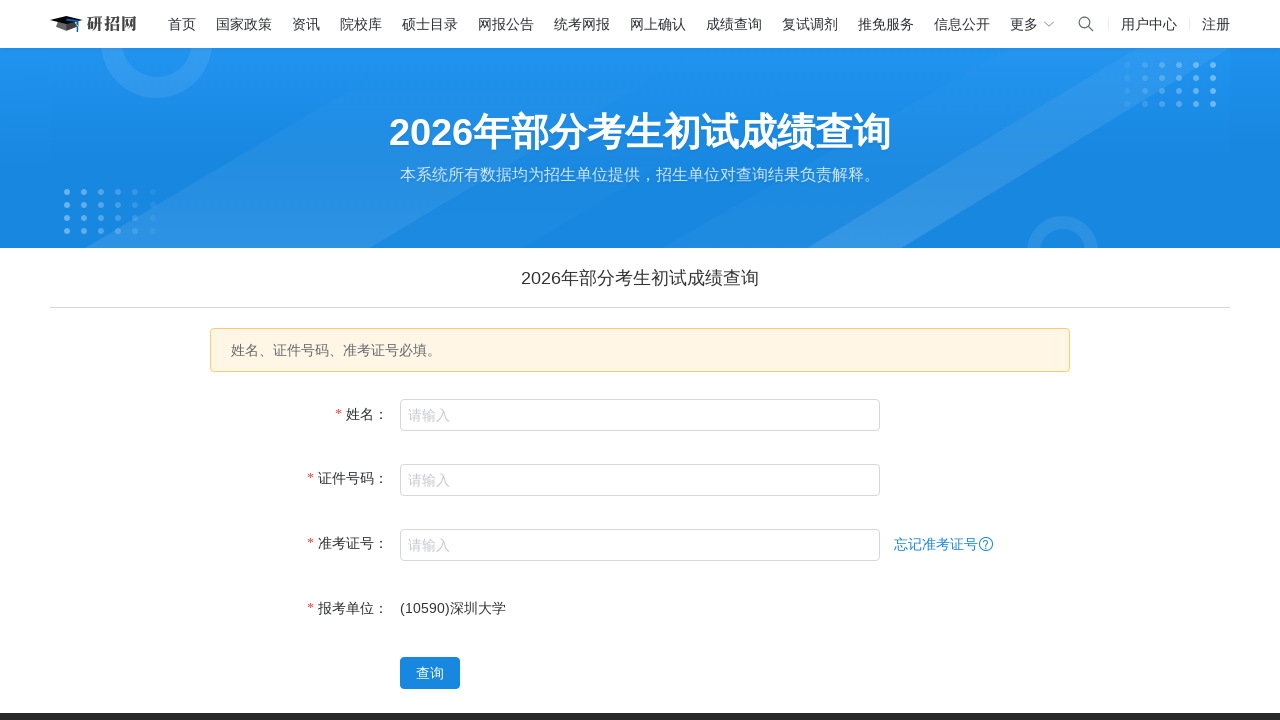

Filled in name field with '张伟' on input[name='yzwb_xm']
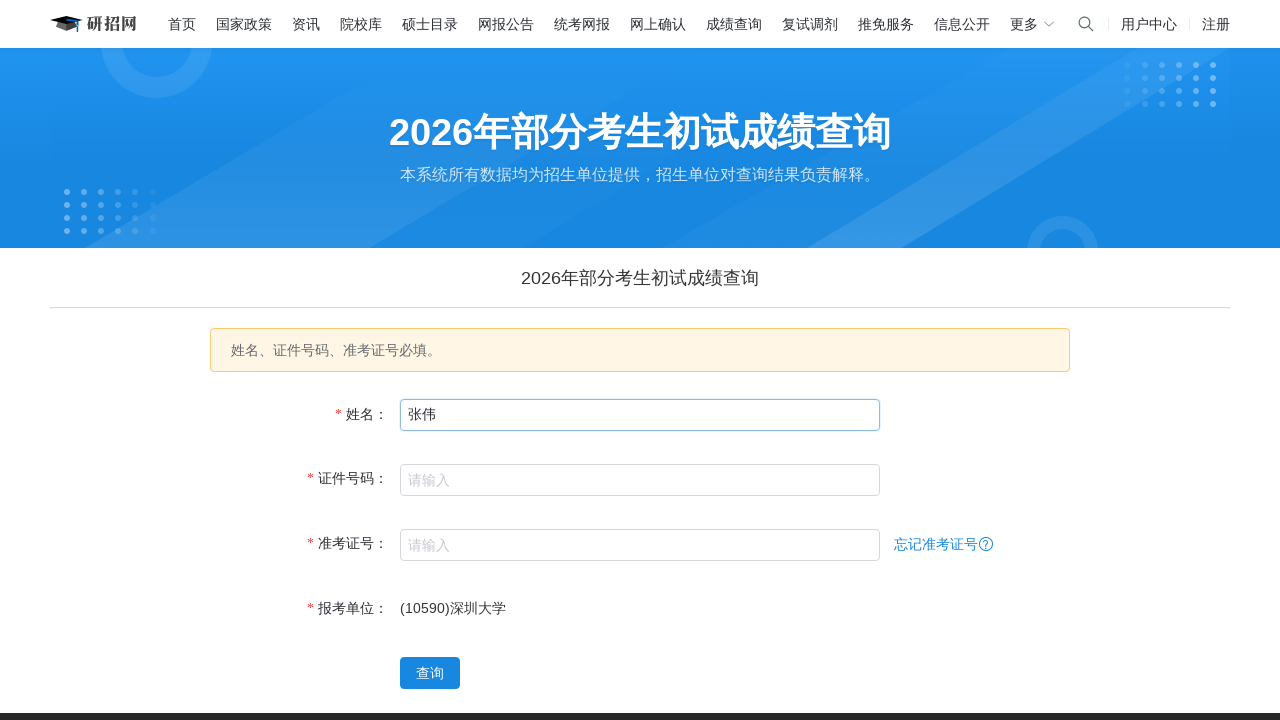

Filled in ID card number field with '440106199501153847' on input[name='yzwb_zjhm']
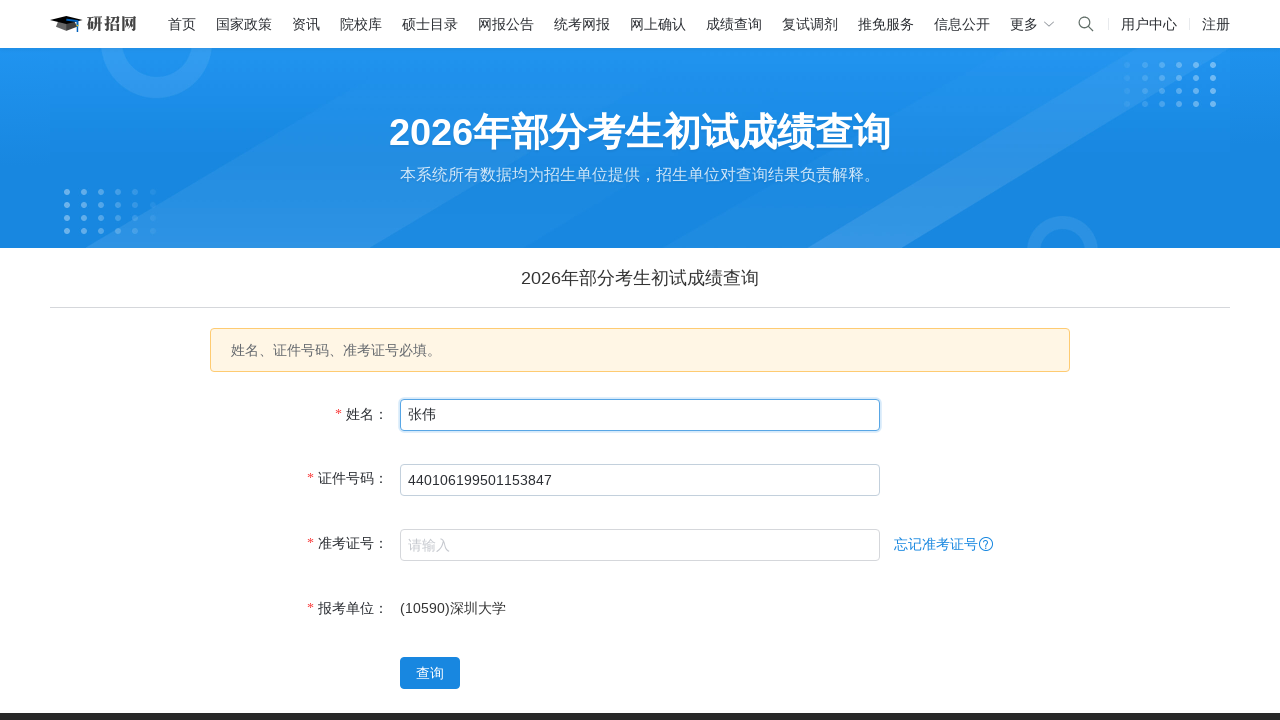

Filled in exam ticket number field with '105900123456789' on input[name='yzwb_ksbh']
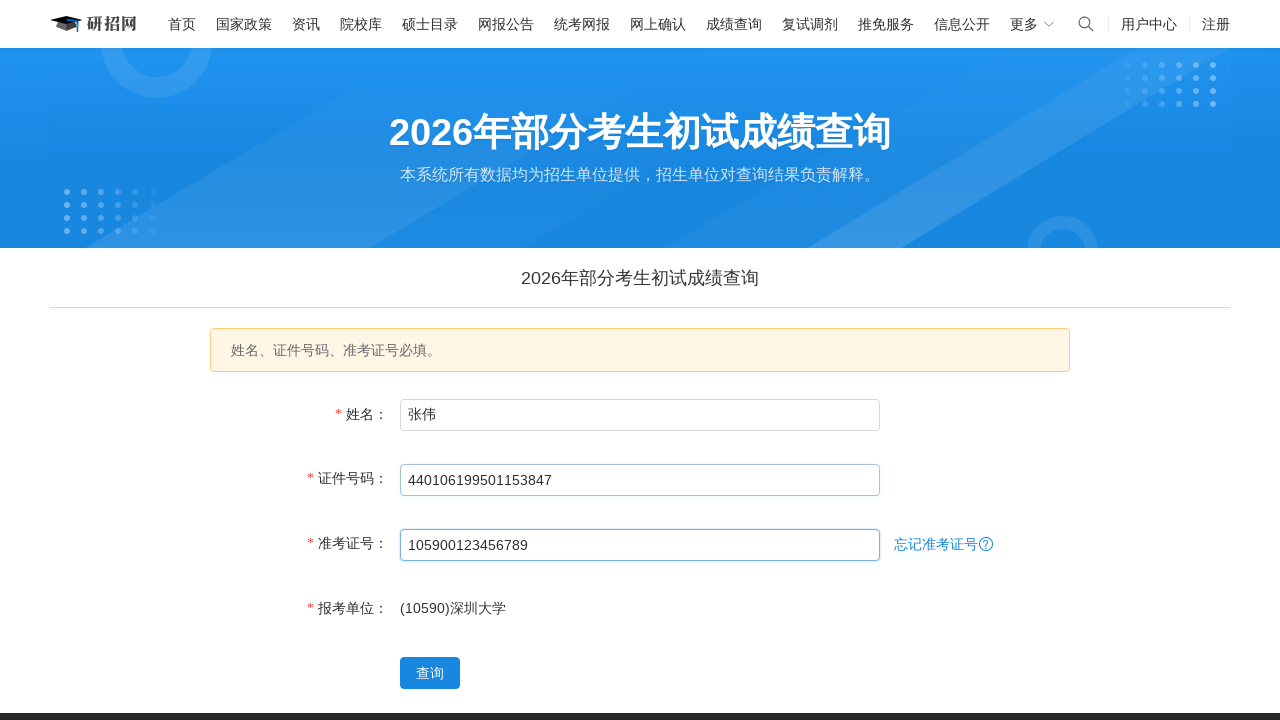

Clicked query button to submit exam result search form at (430, 673) on button[type='button']
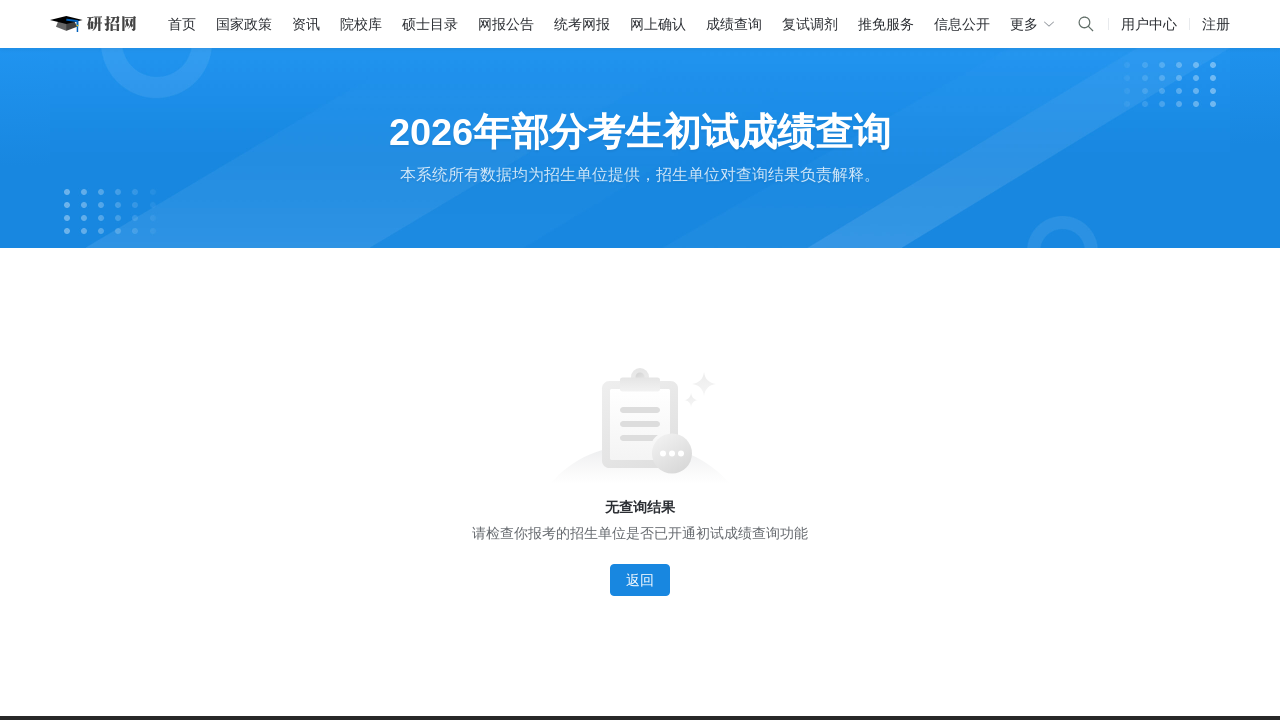

Waited 3 seconds for results to load
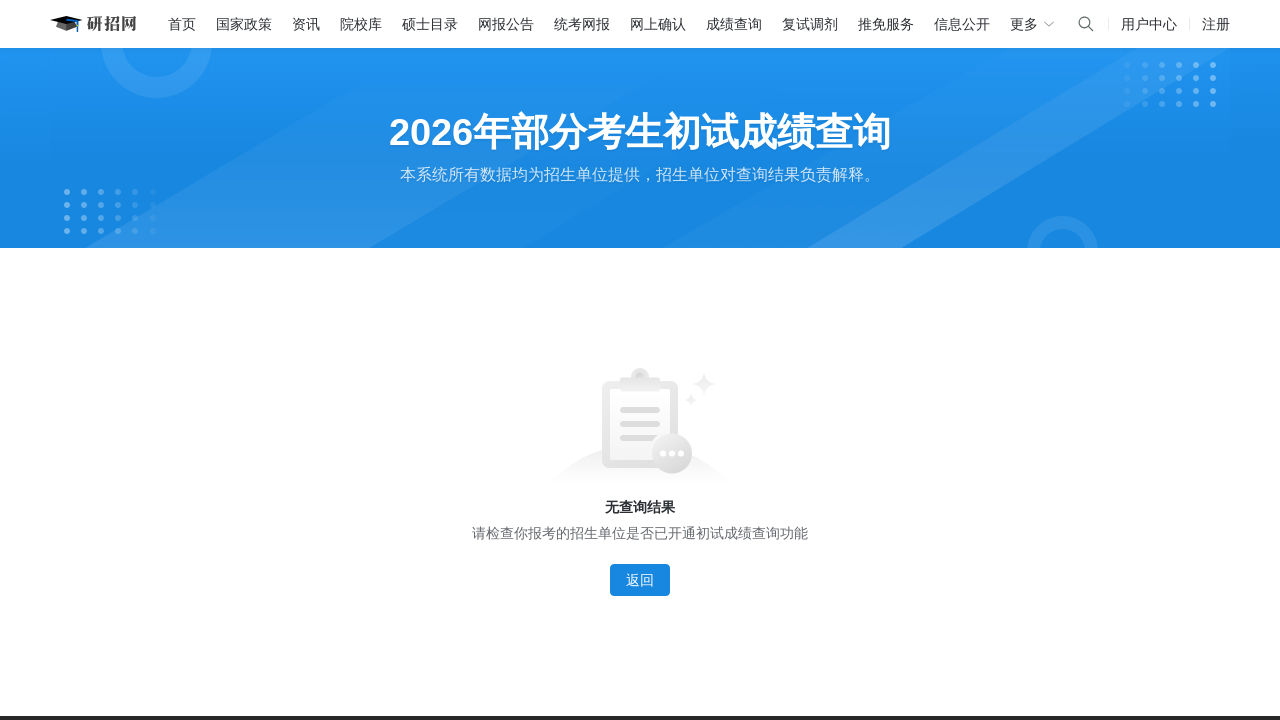

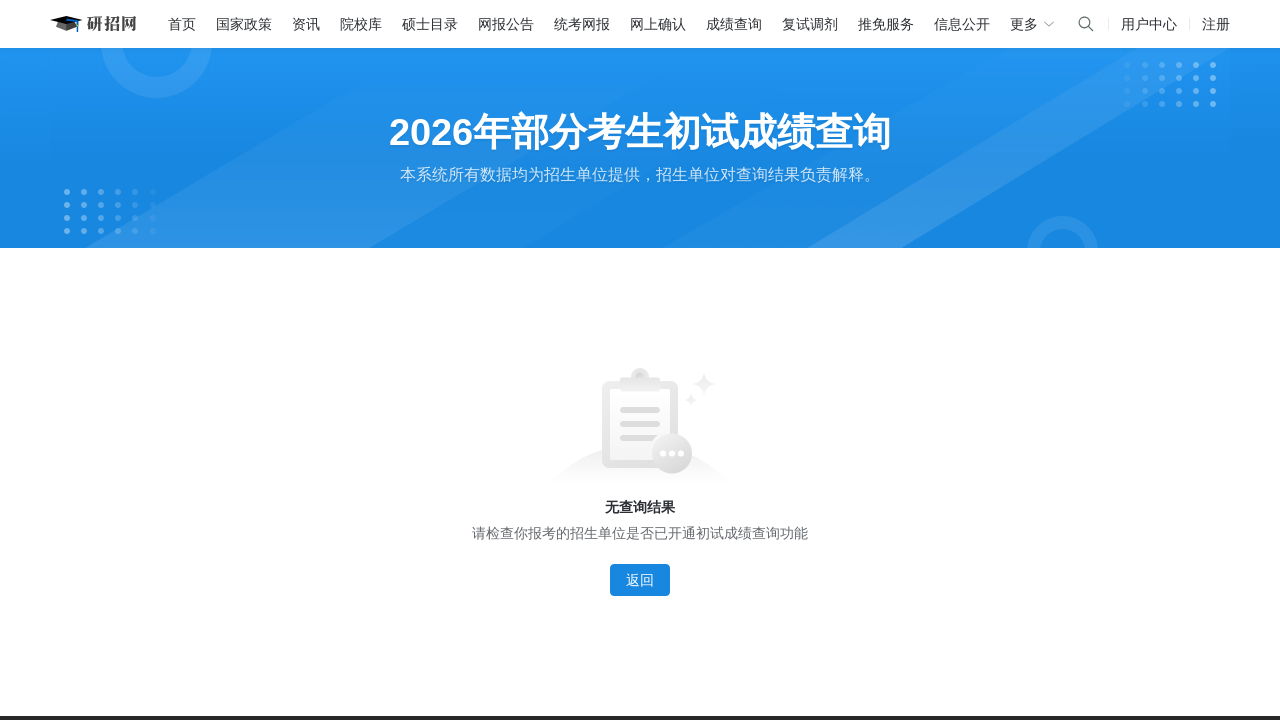